Tests page scrolling functionality by scrolling the main window and then scrolling within a fixed table element to view all table data

Starting URL: https://rahulshettyacademy.com/AutomationPractice/

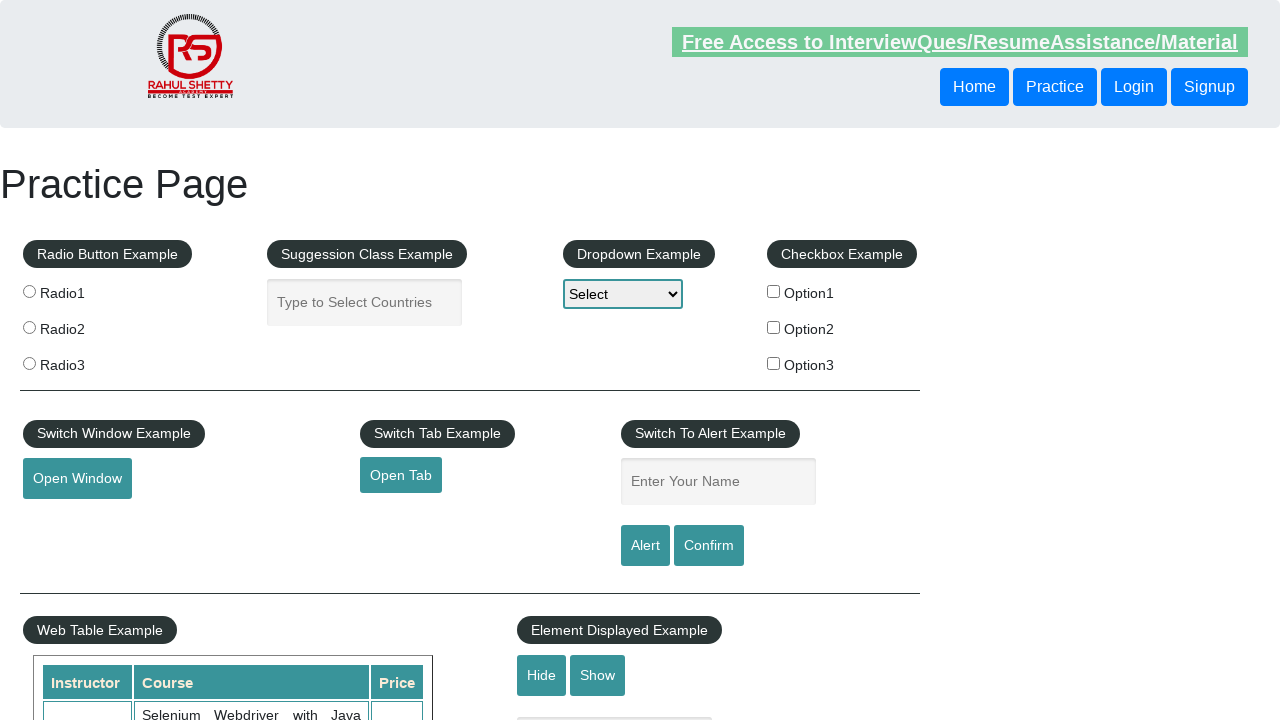

Scrolled main window down by 500 pixels
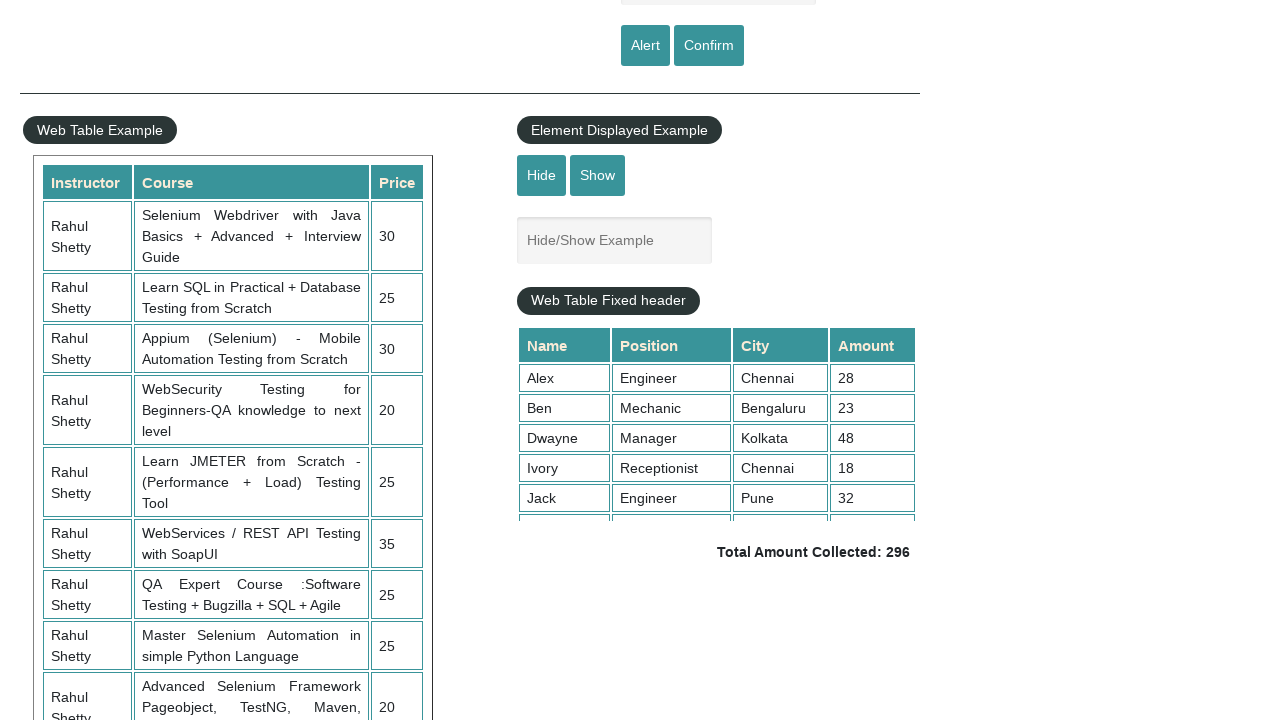

Waited 1 second for scroll animation to complete
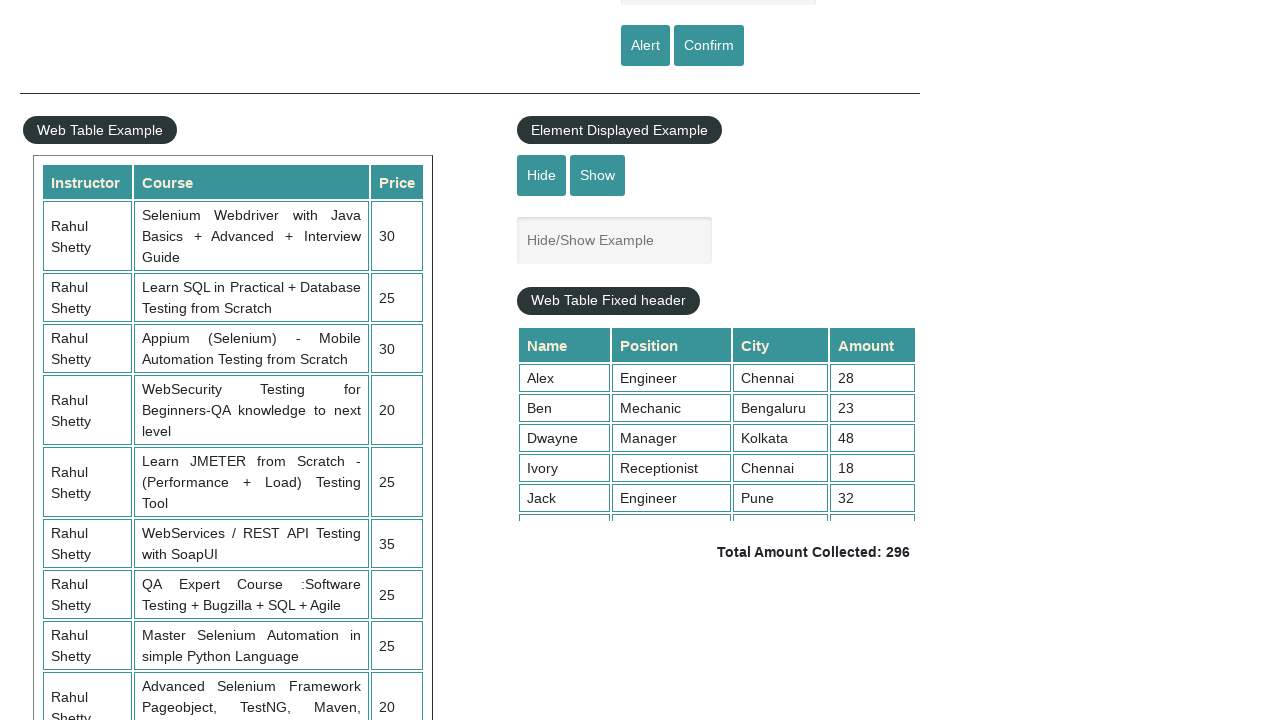

Scrolled fixed table element down to view additional rows
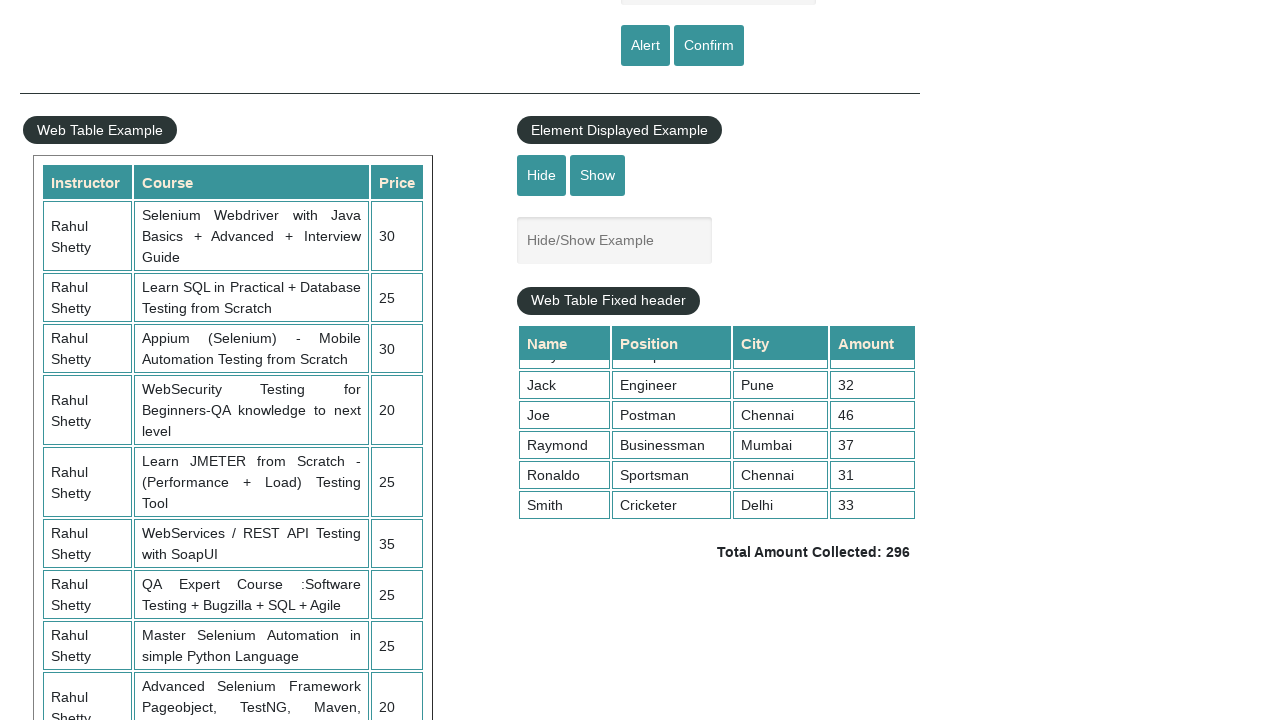

Table content loaded and visible after scrolling
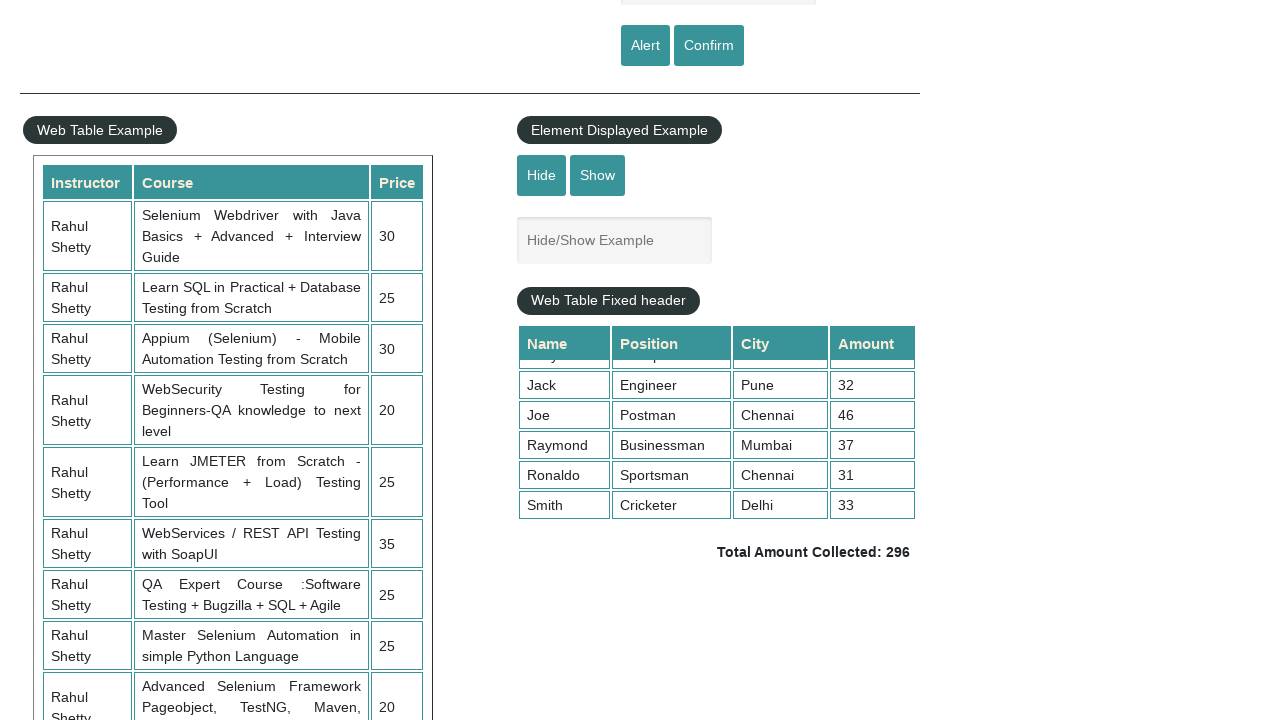

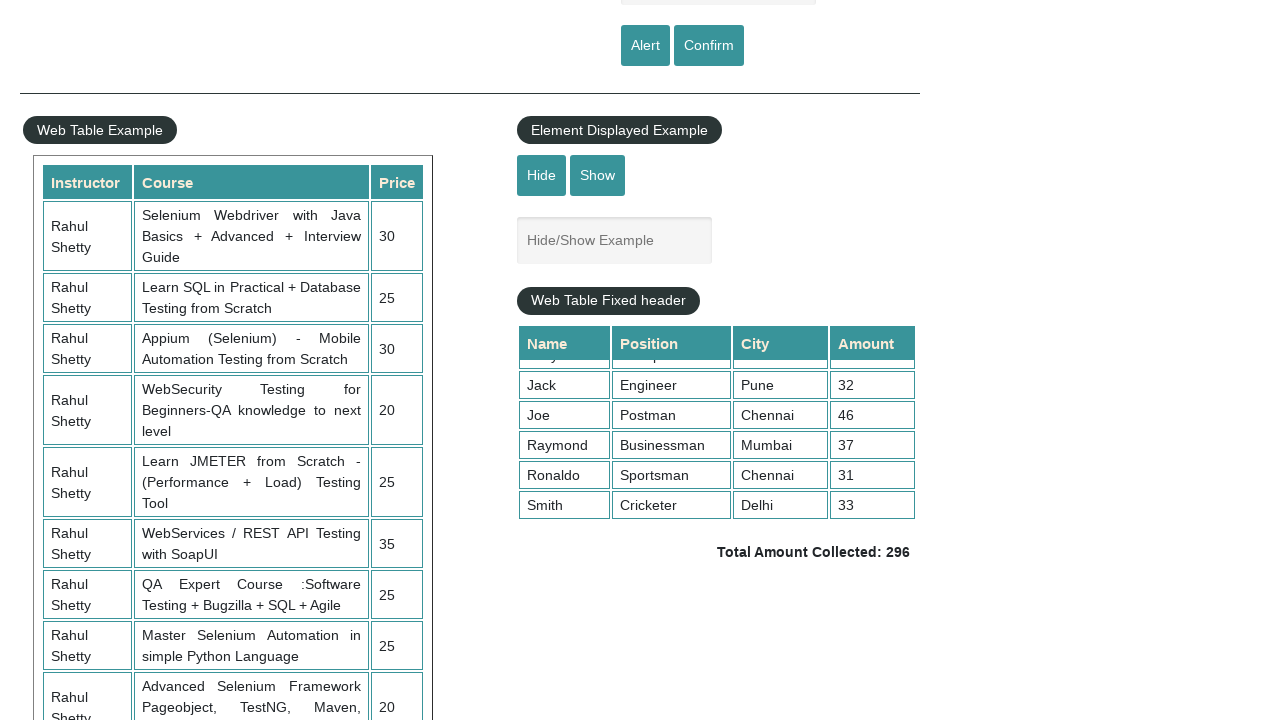